Tests various mouse input events (click, double-click, right-click) on an interactive element and verifies the active side changes

Starting URL: https://v1.training-support.net/selenium/input-events

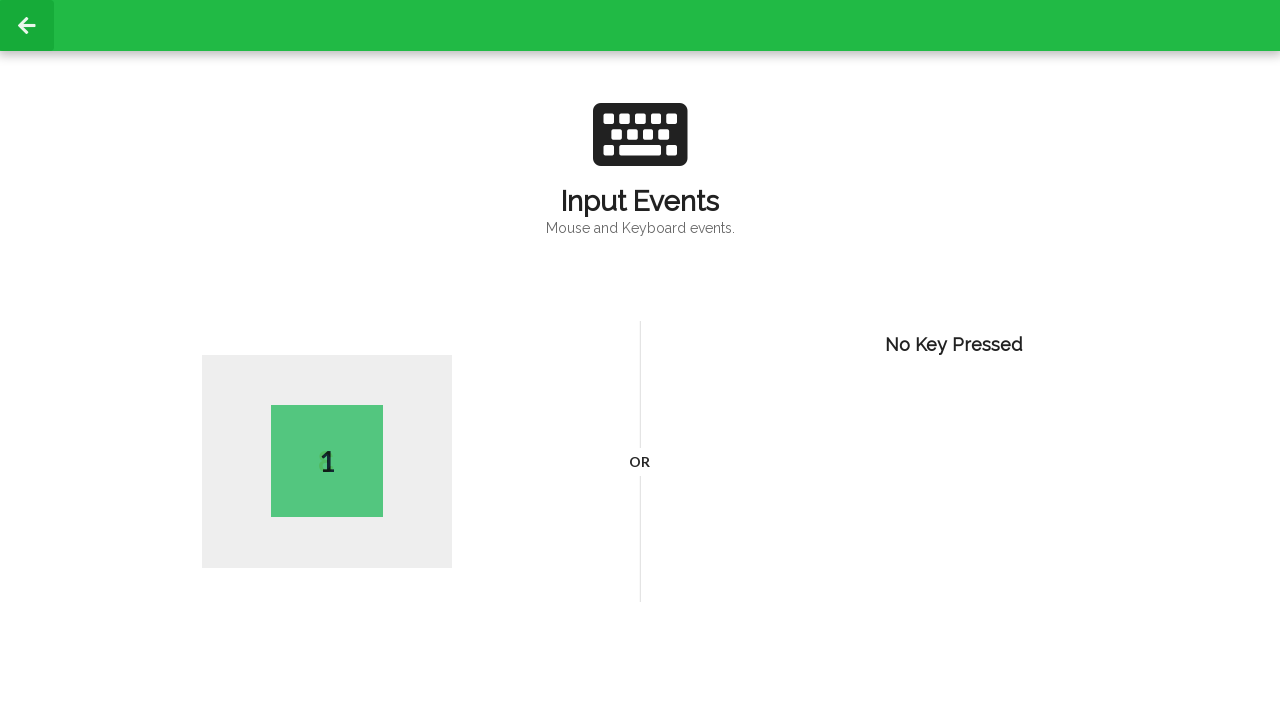

Performed single click on body element at (640, 360) on body
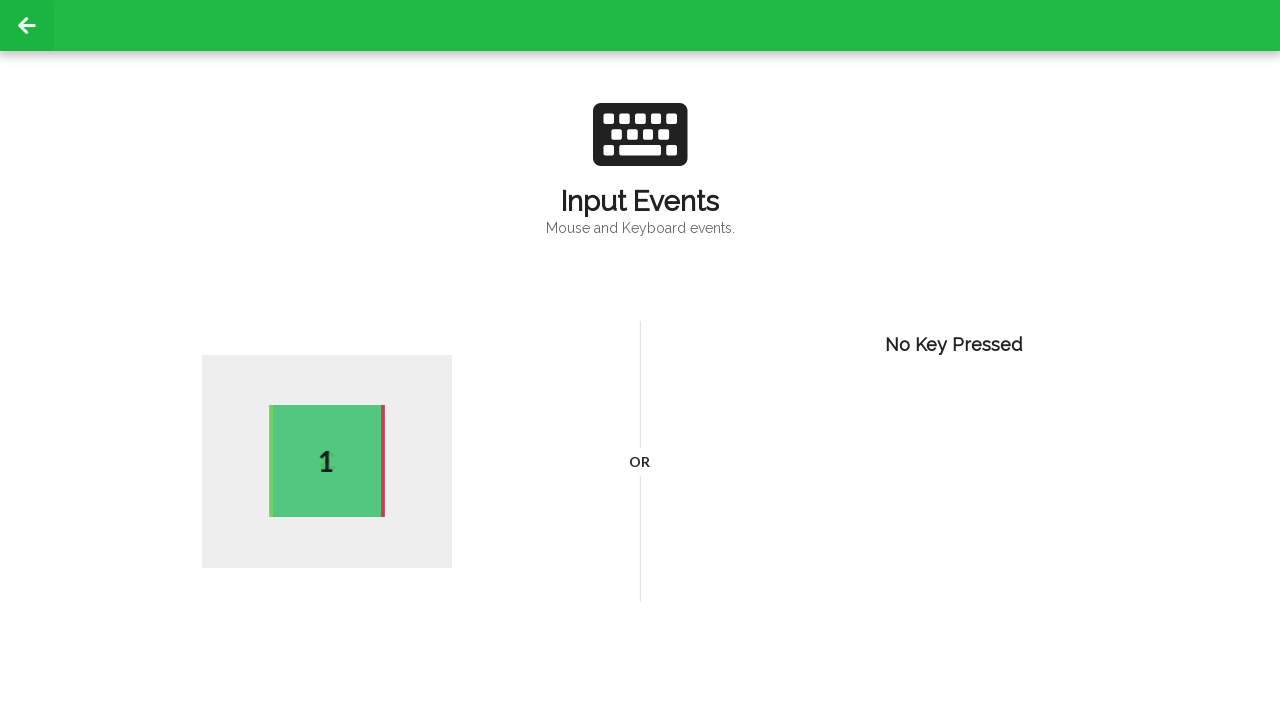

Active element selector is visible
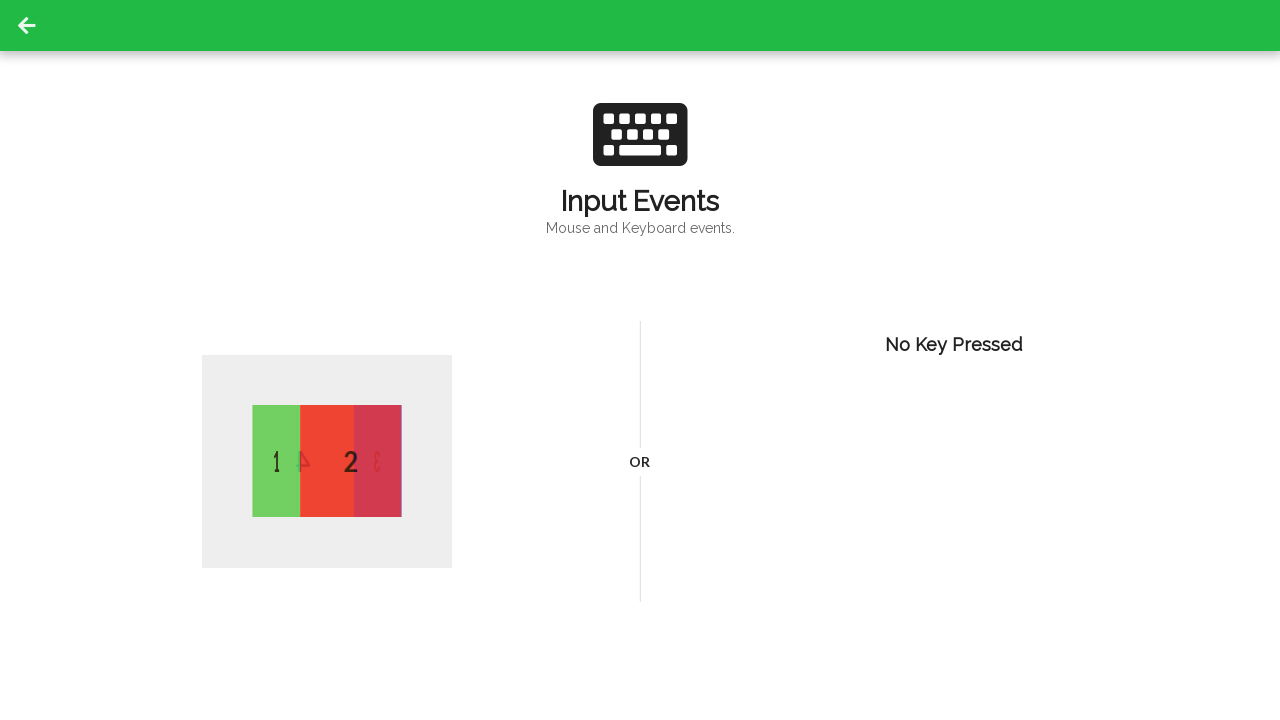

Retrieved active side after single click: 2
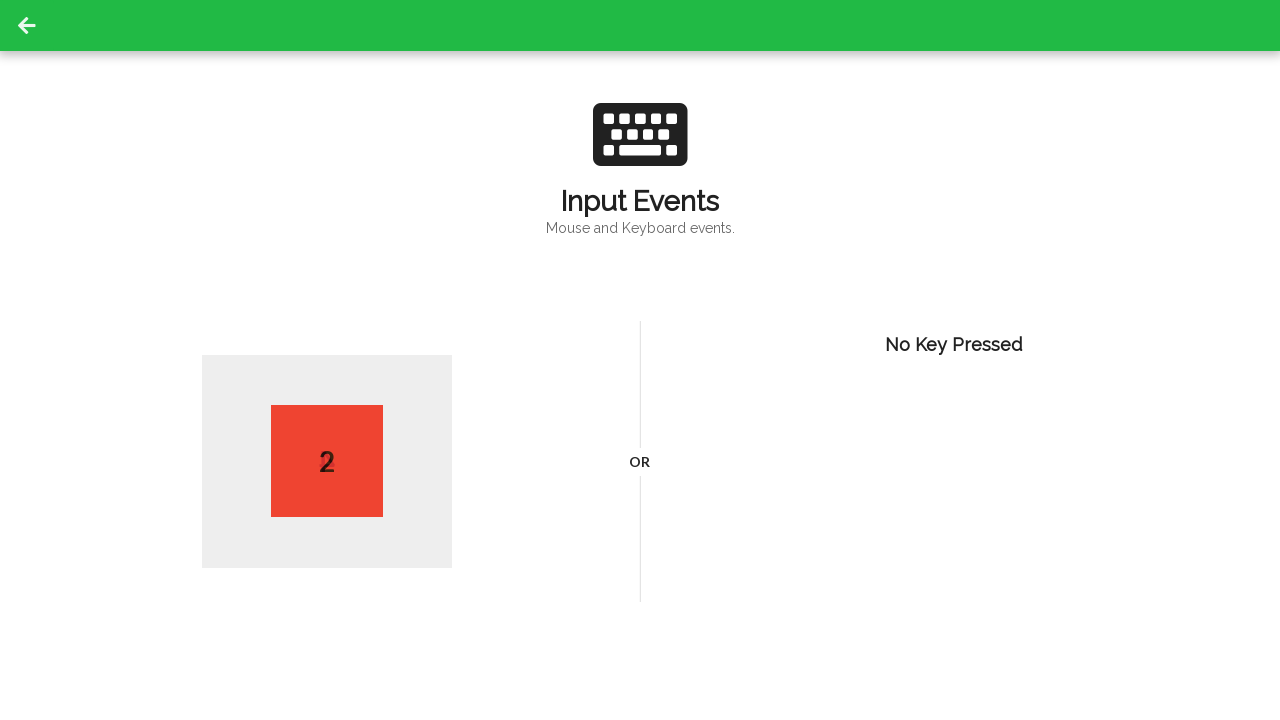

Performed double click on body element at (640, 360) on body
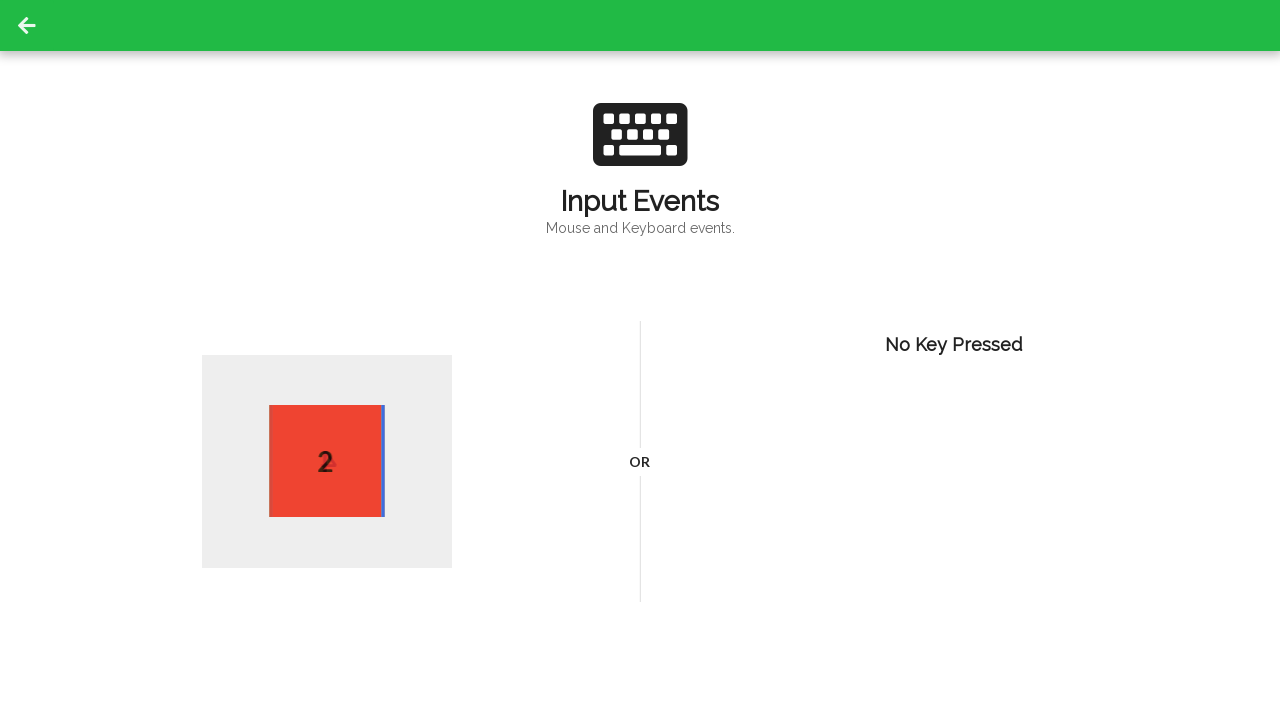

Retrieved active side after double click: 3
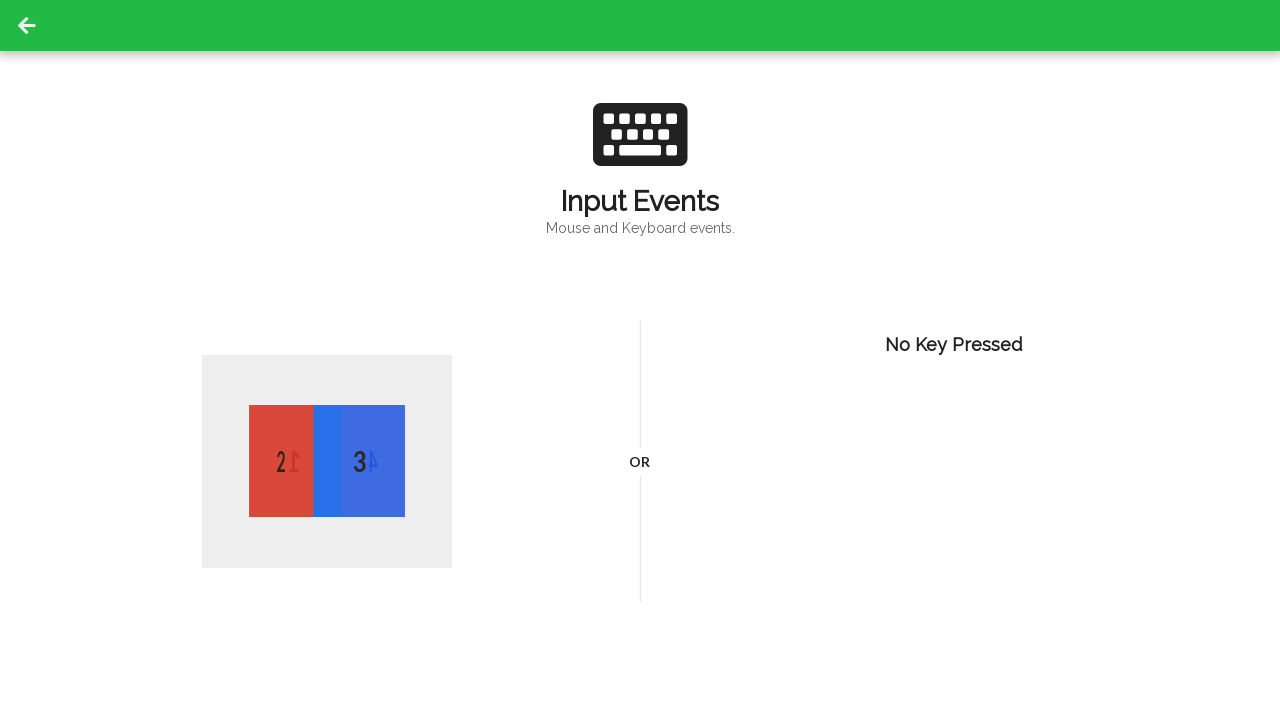

Performed right click (context click) on body element at (640, 360) on body
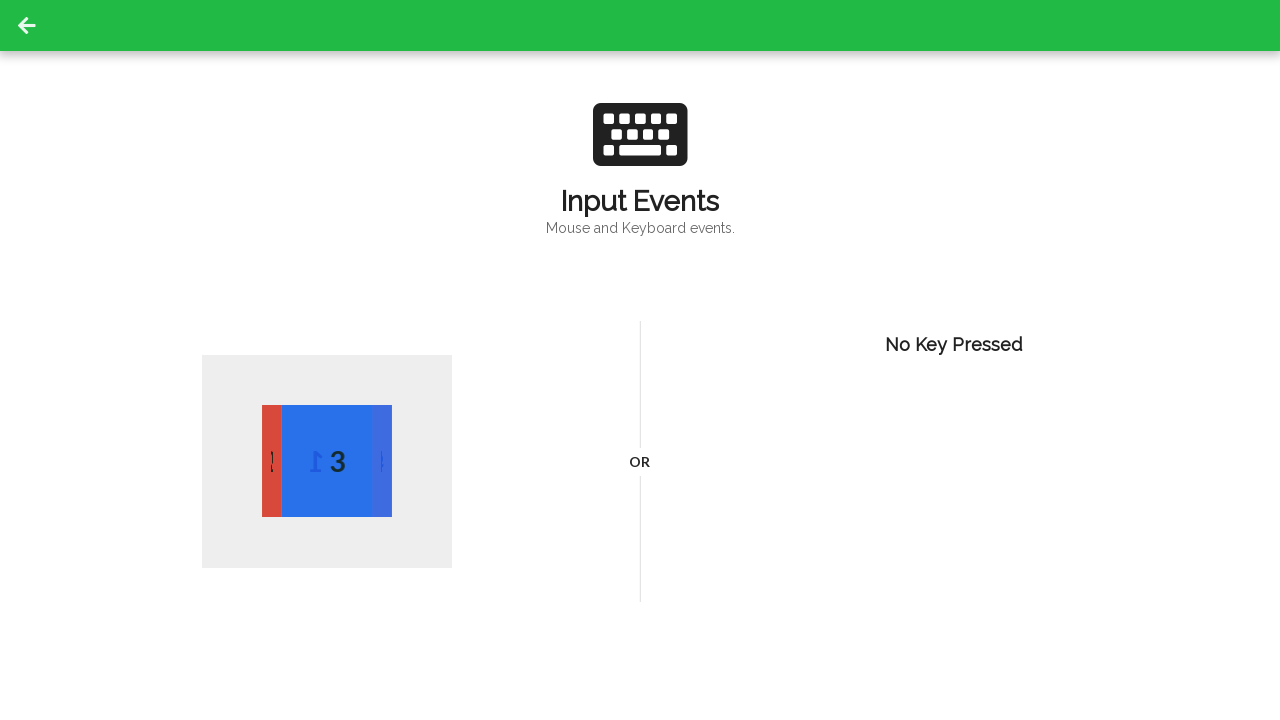

Retrieved active side after right click: 2
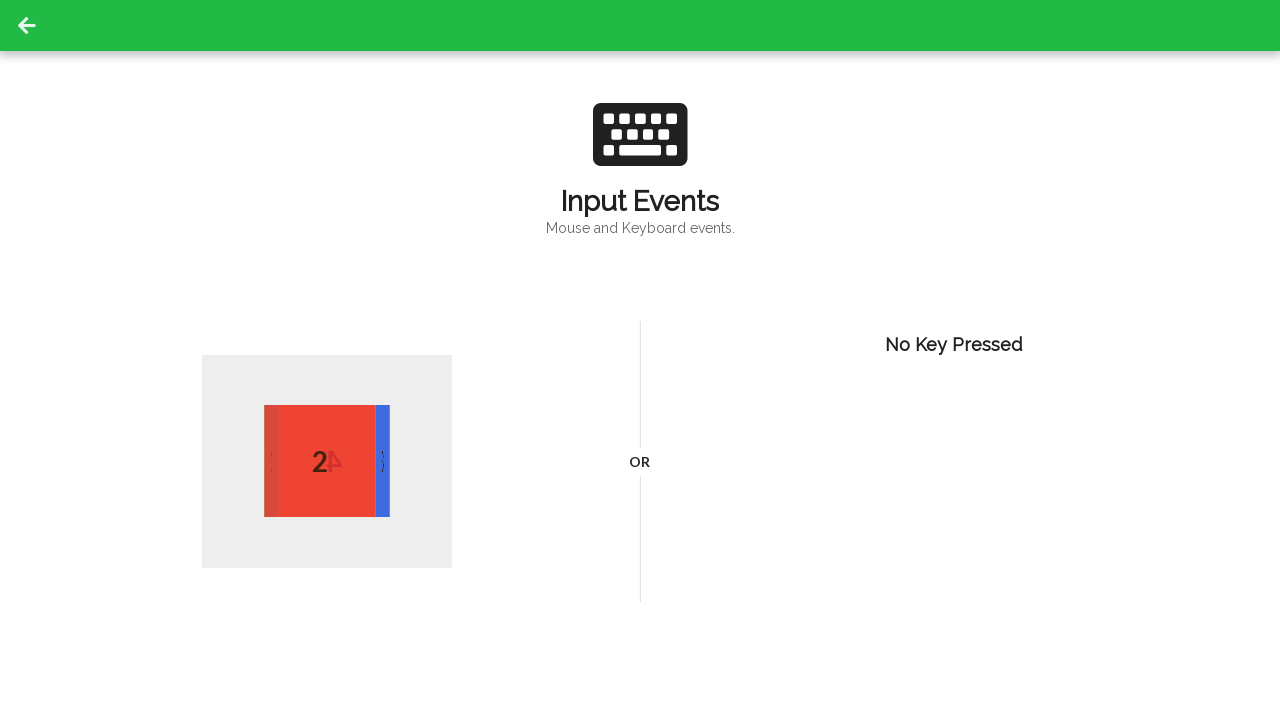

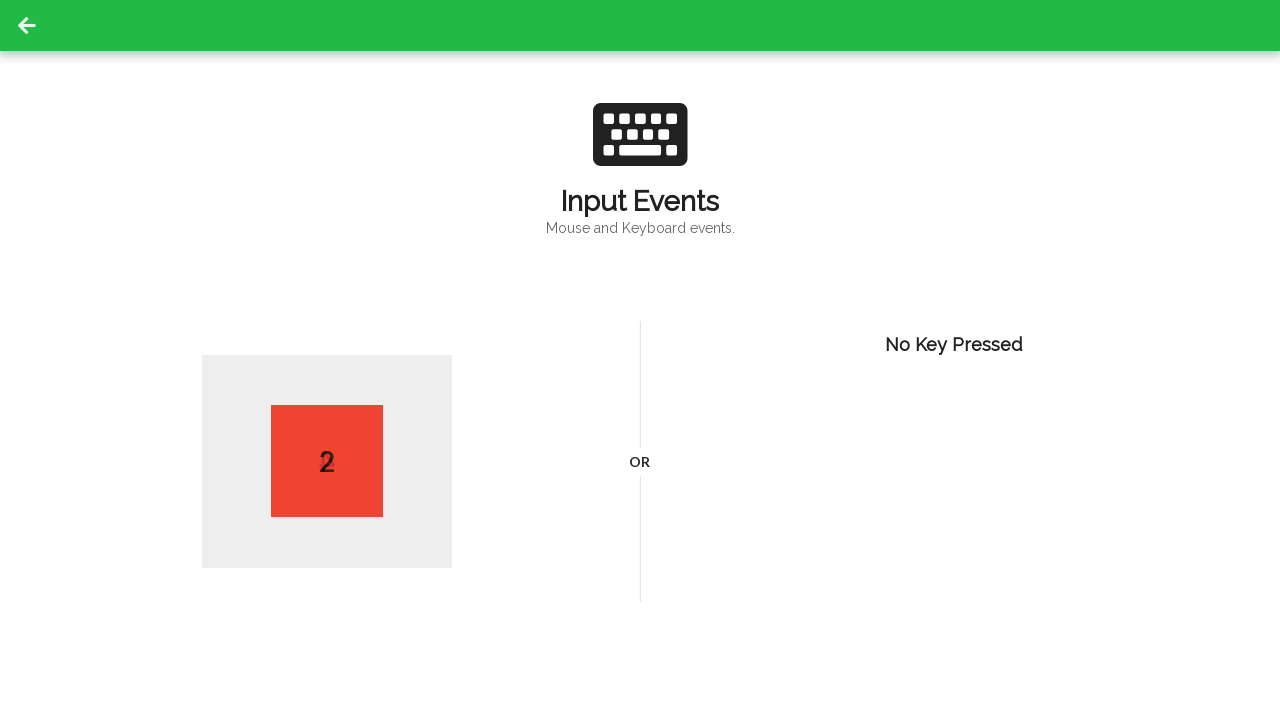